Tests navigation to the main site, clears cookies, reloads the page, then navigates to the /admin path to check if an admin page exists and is accessible.

Starting URL: https://obscureai.netlify.app/

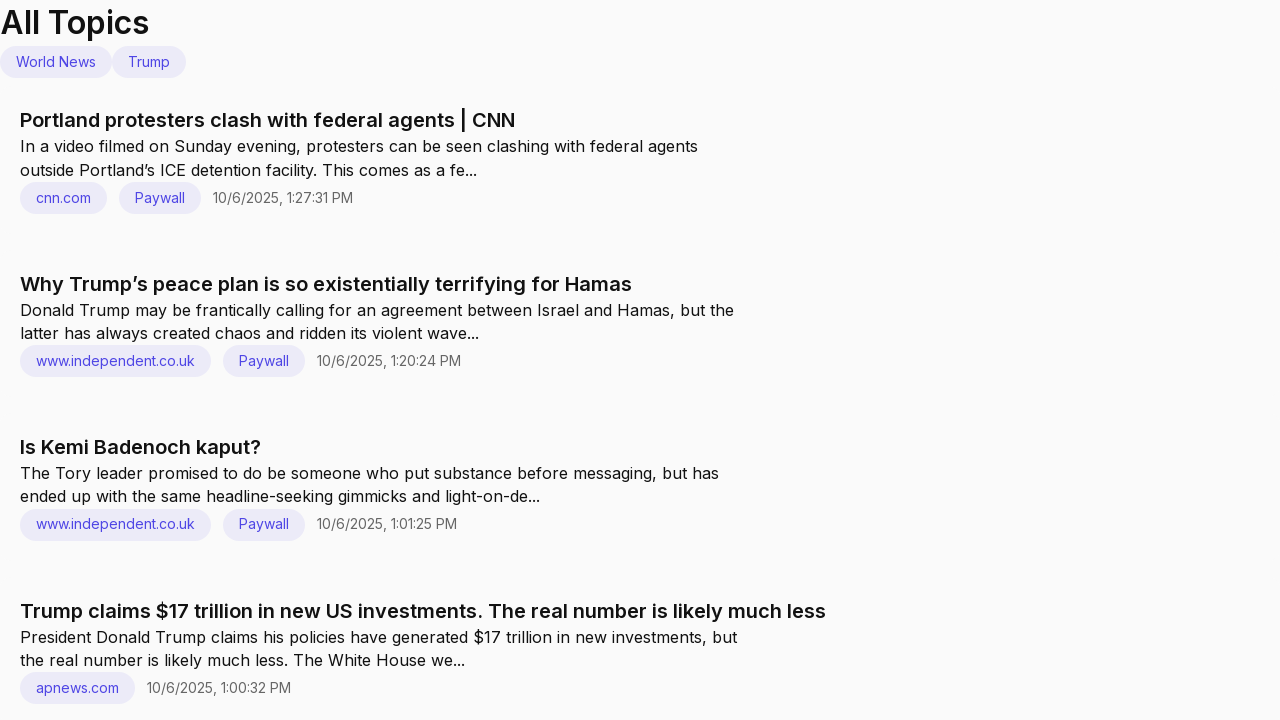

Initial page load completed with networkidle state
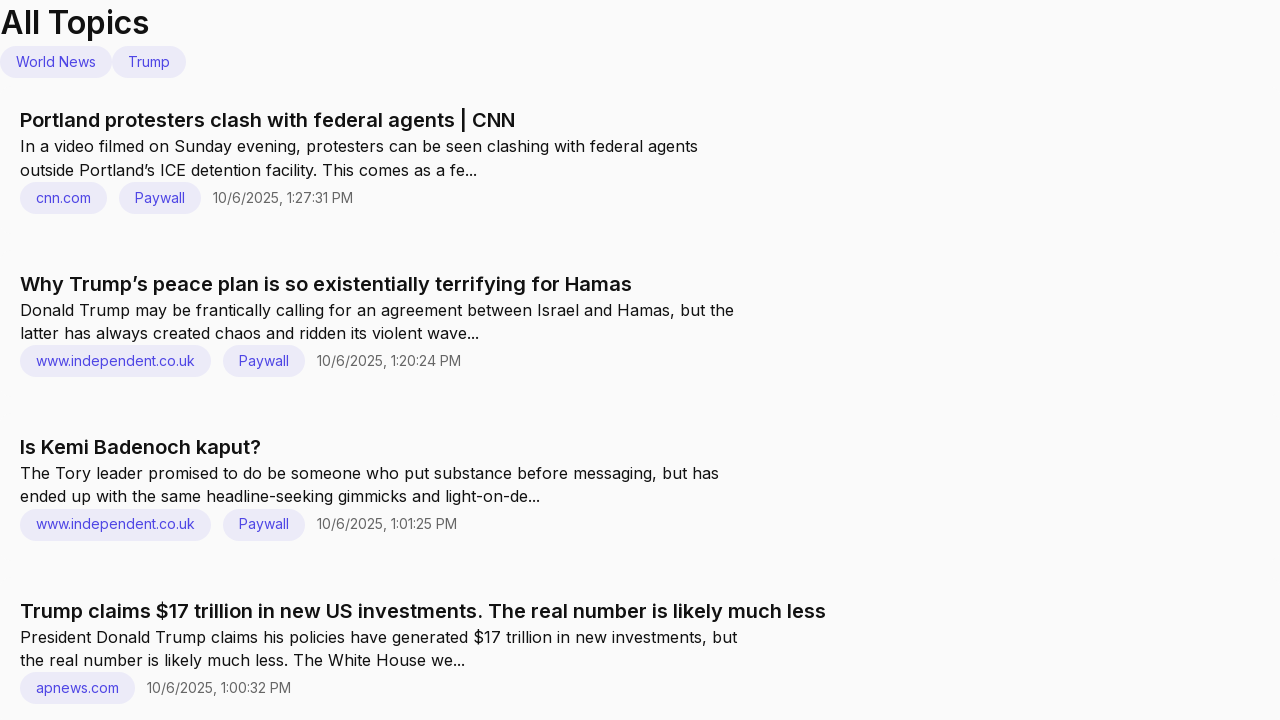

Cleared all cookies from context
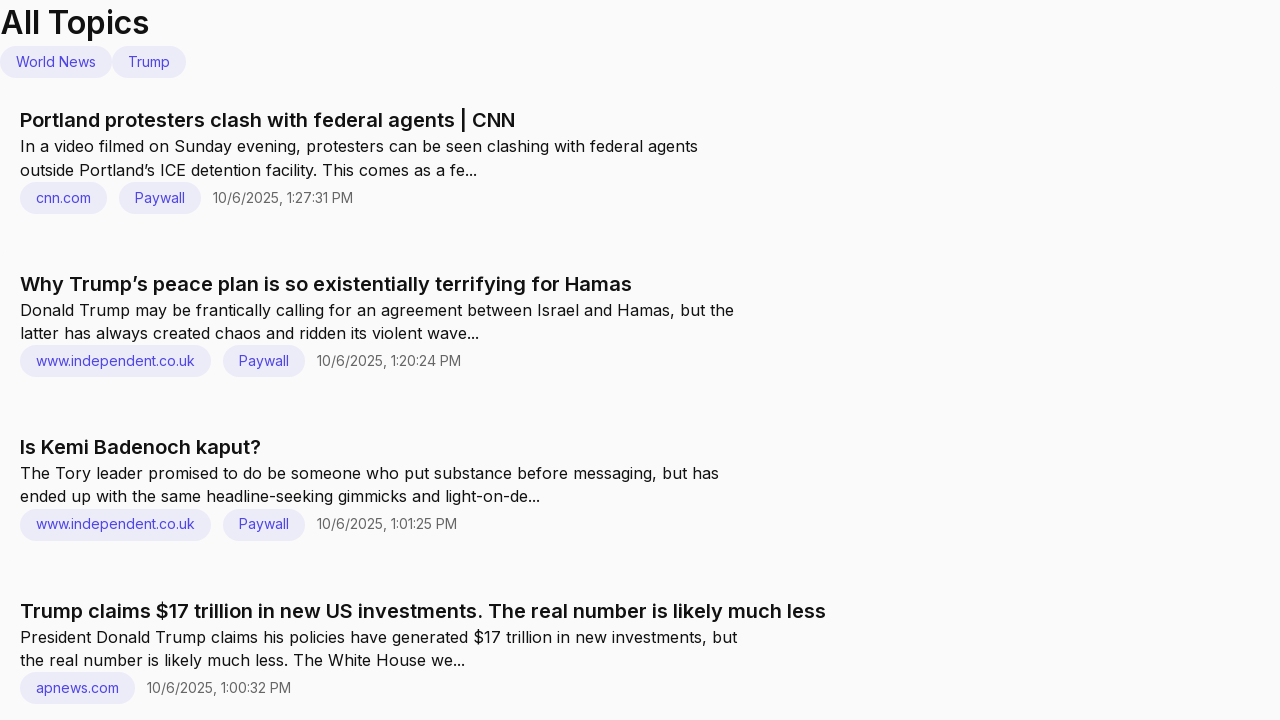

Reloaded the page with networkidle state
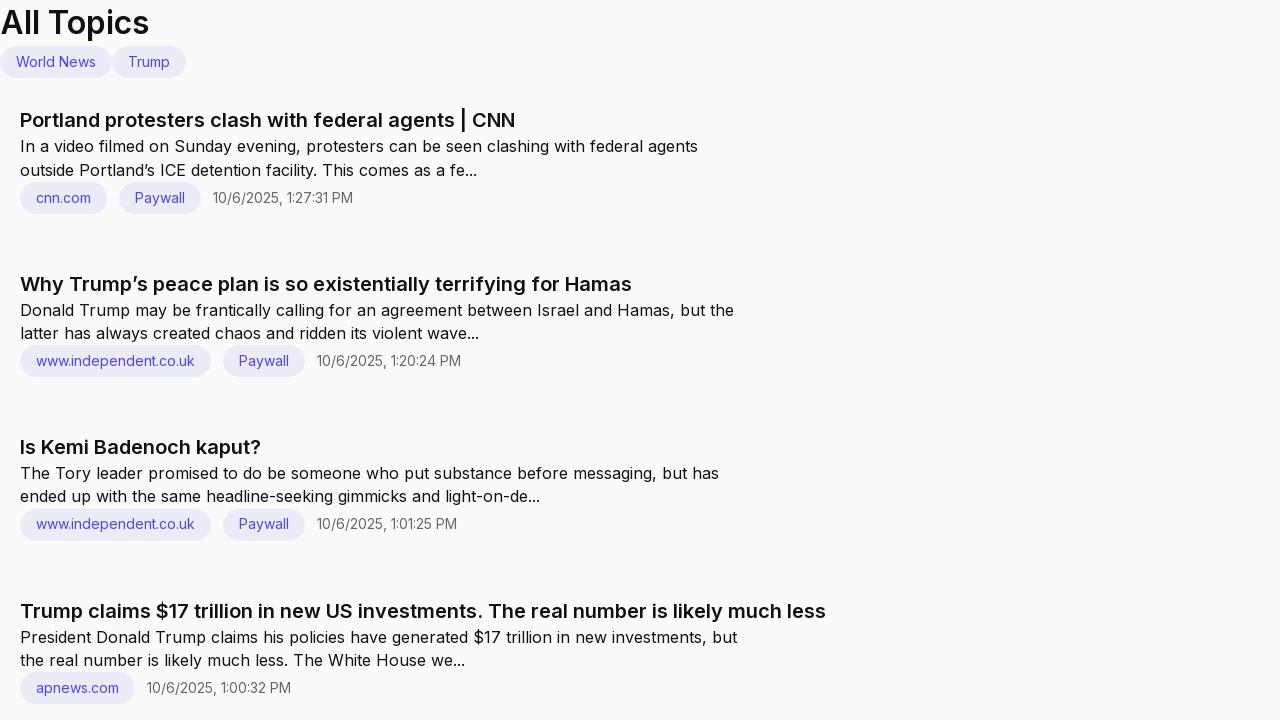

Navigated to /admin path at https://obscureai.netlify.app/admin
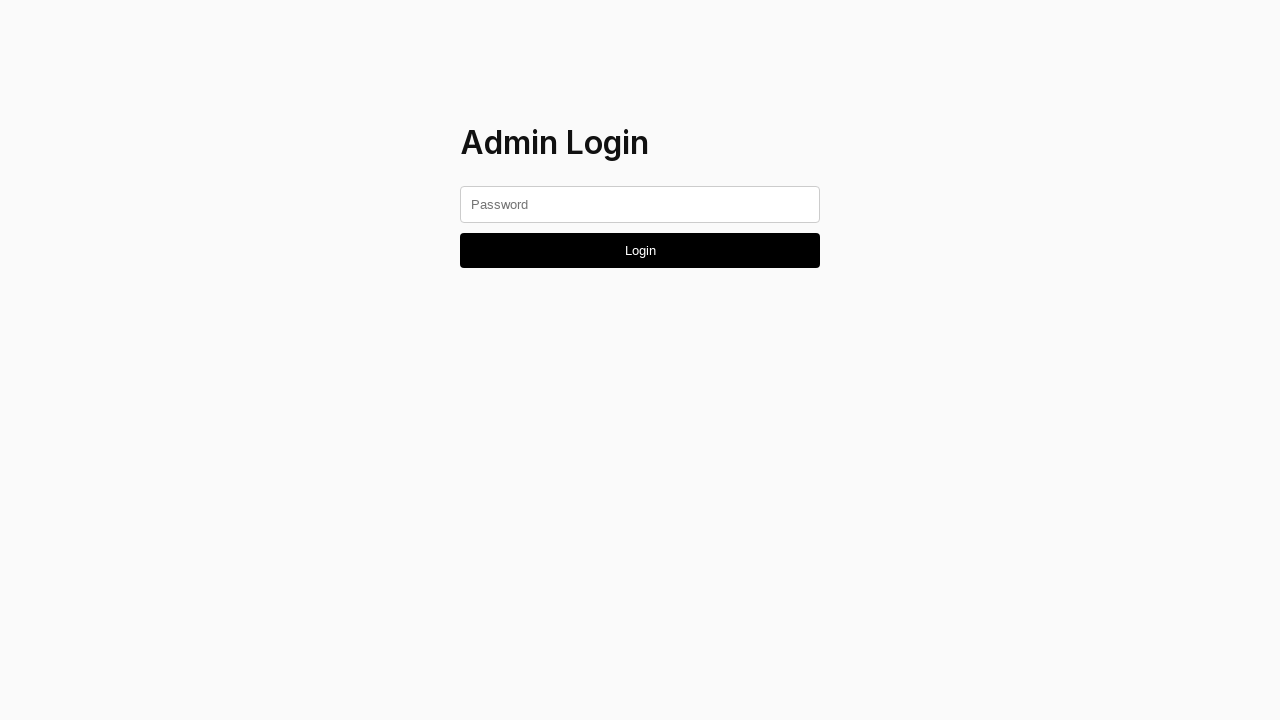

Admin page DOM content loaded and ready
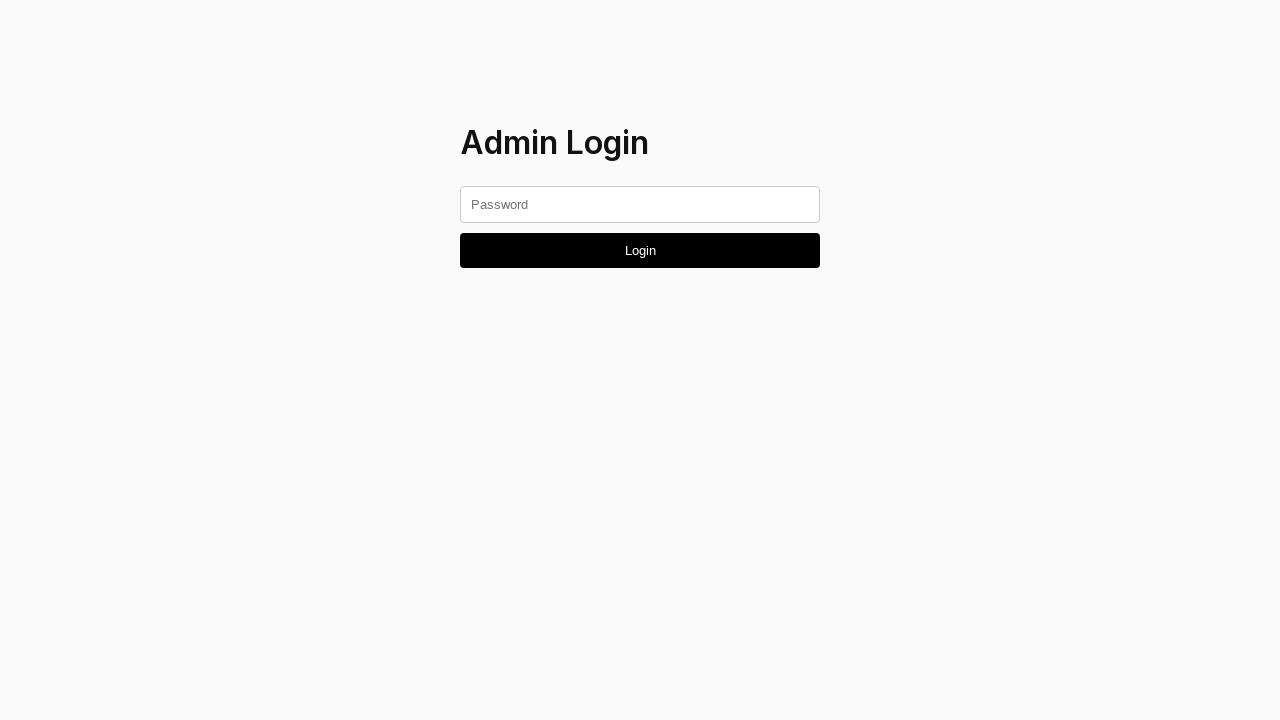

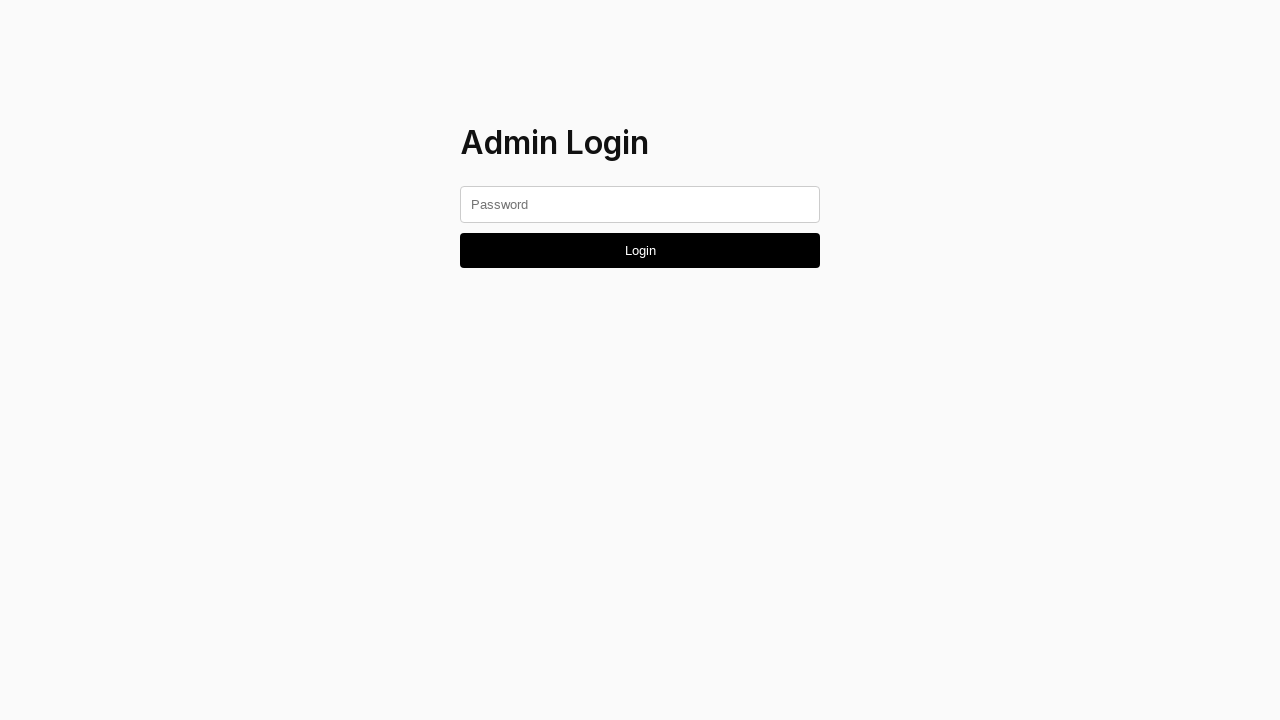